Tests a booking form by waiting for price to drop to $100, then solving a math problem and submitting the answer

Starting URL: https://suninjuly.github.io/explicit_wait2.html

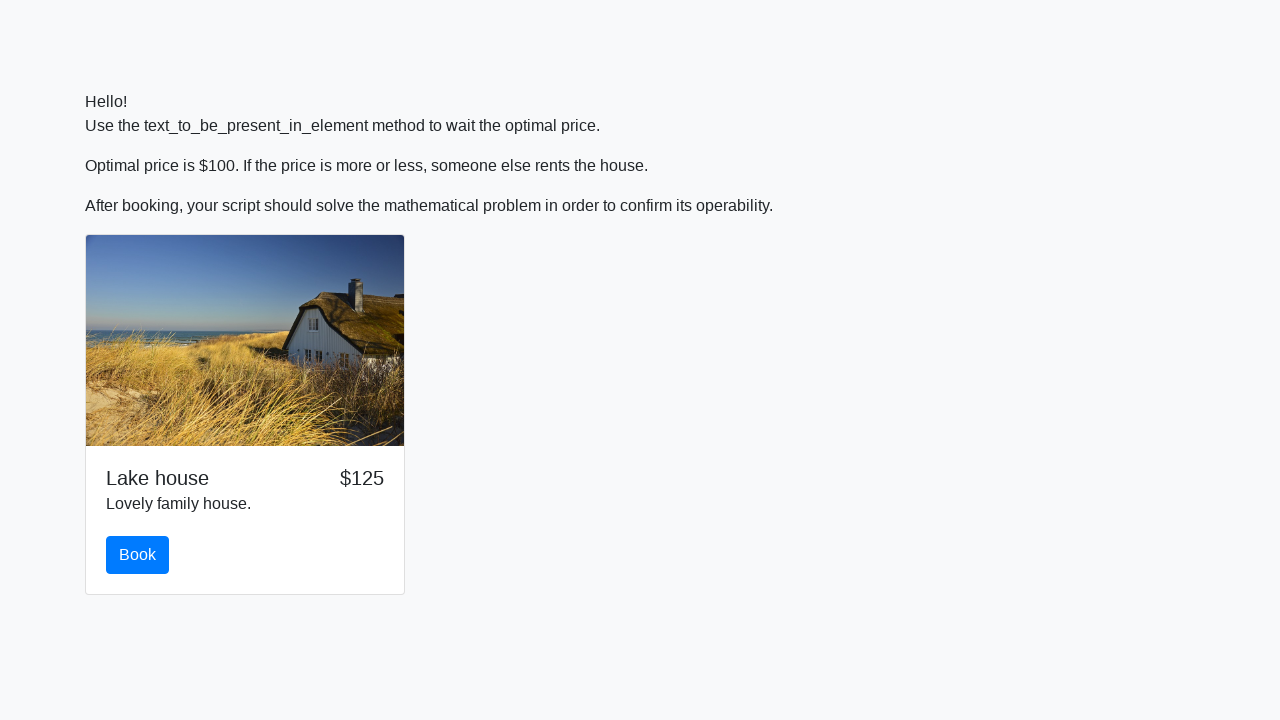

Waited for price to drop to $100
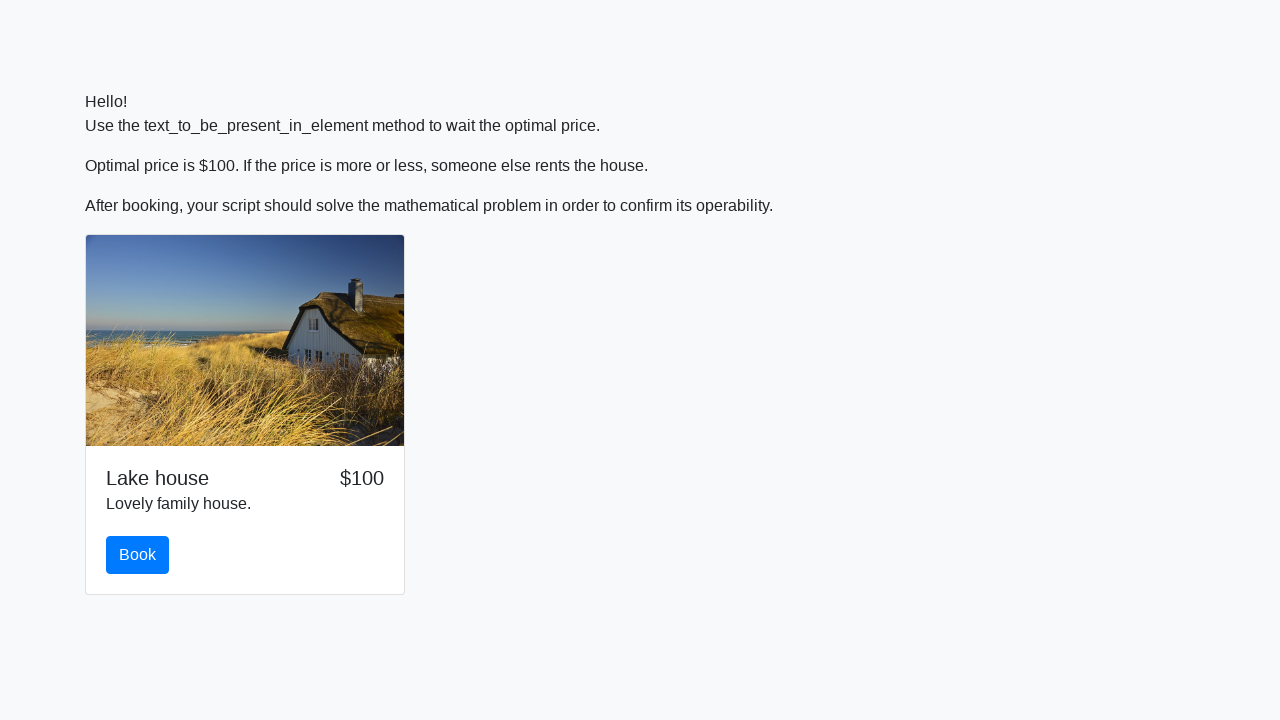

Clicked book button at (138, 555) on #book
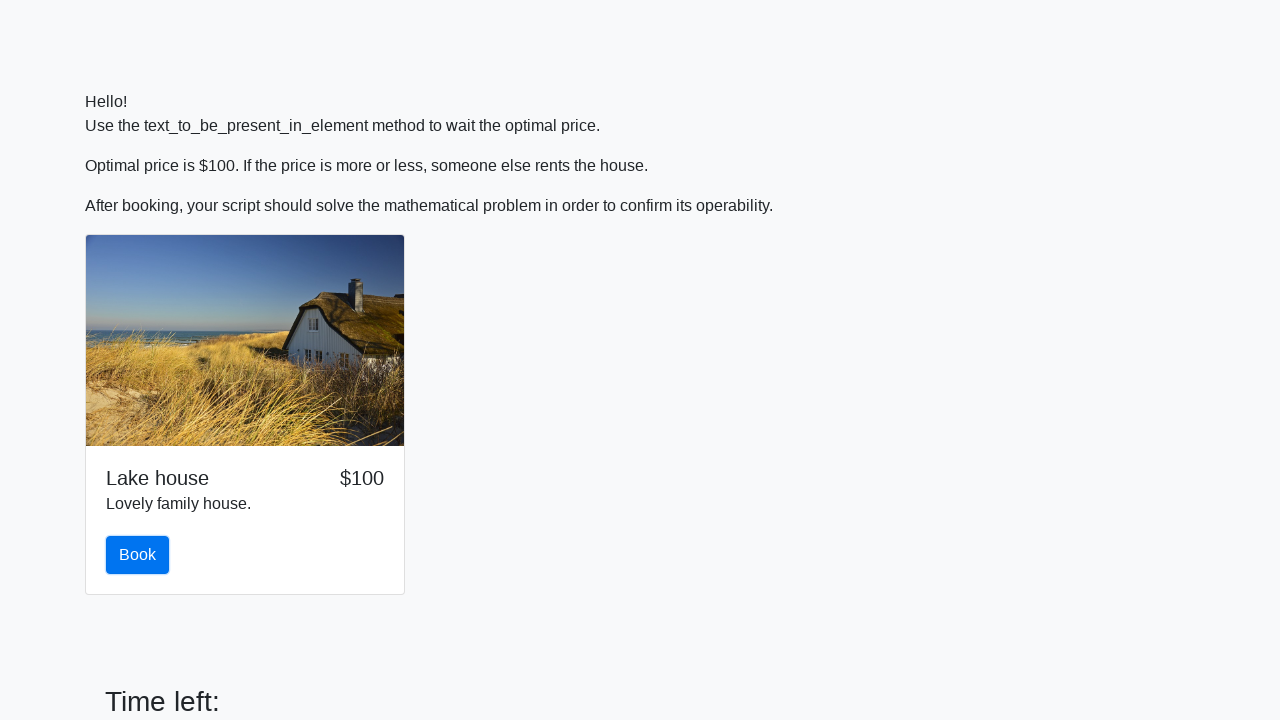

Retrieved number value: 467
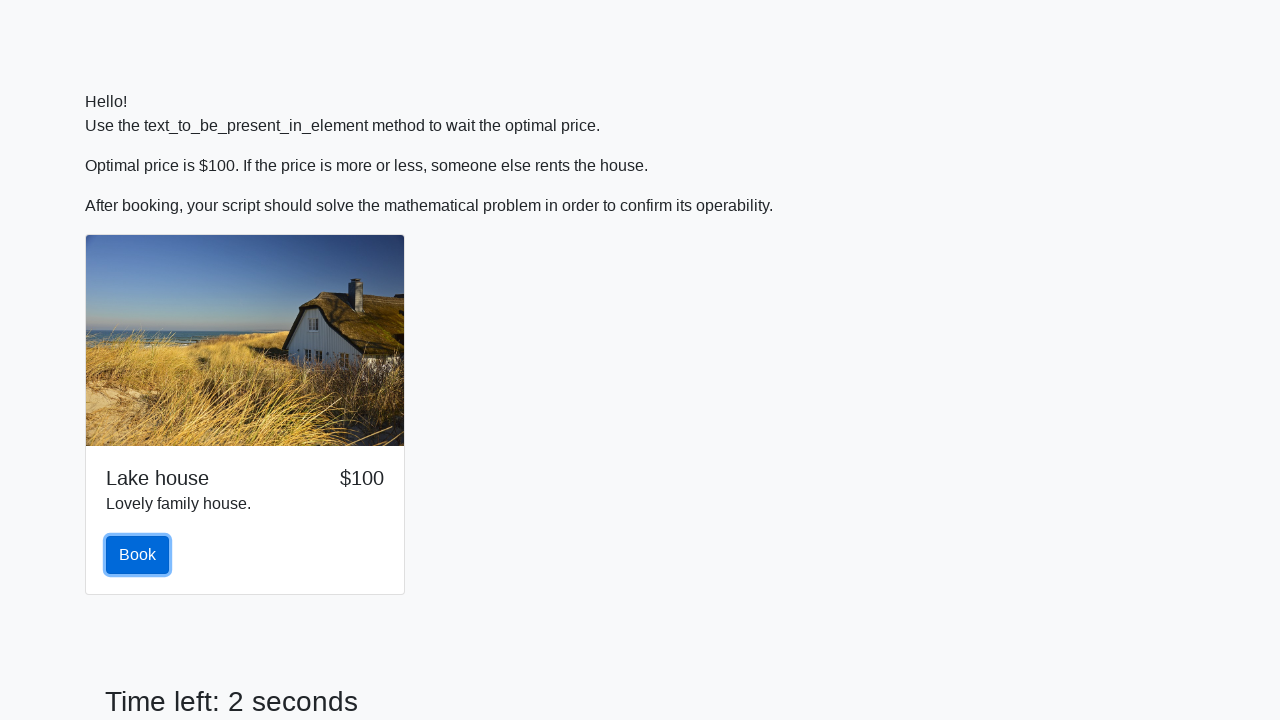

Calculated math problem answer: 2.368352450255397
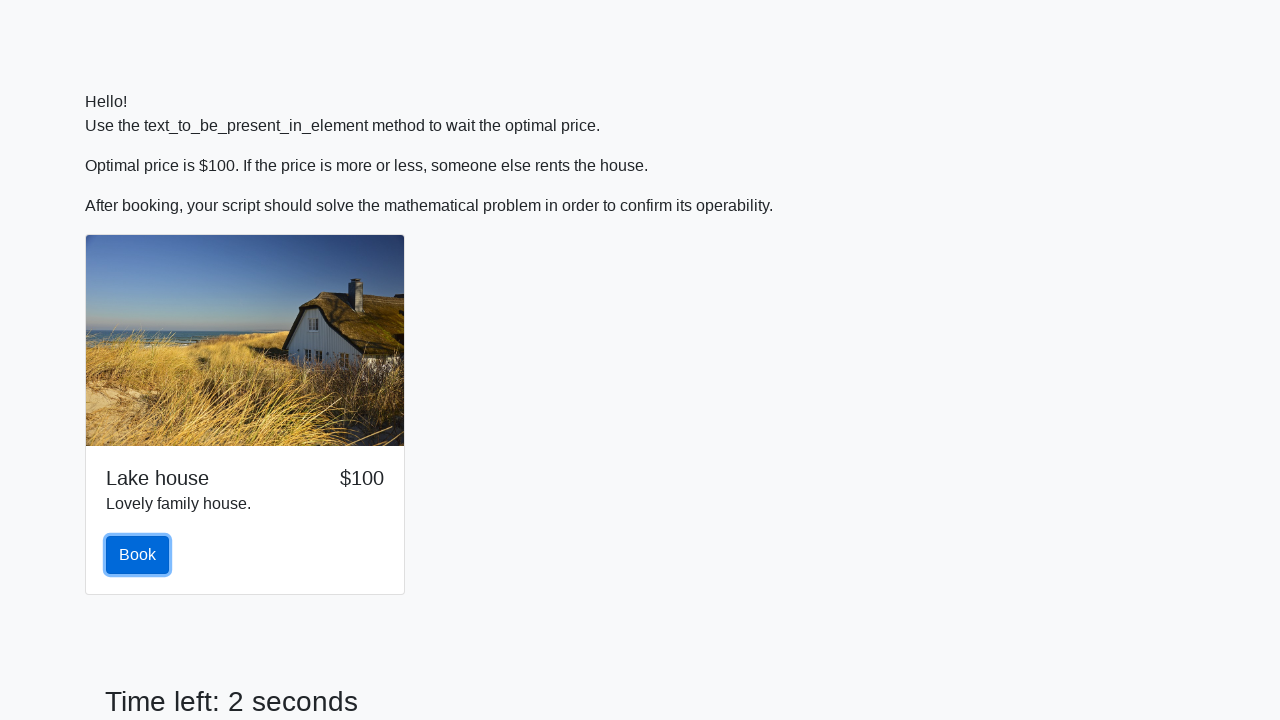

Filled answer field with calculated result on #answer
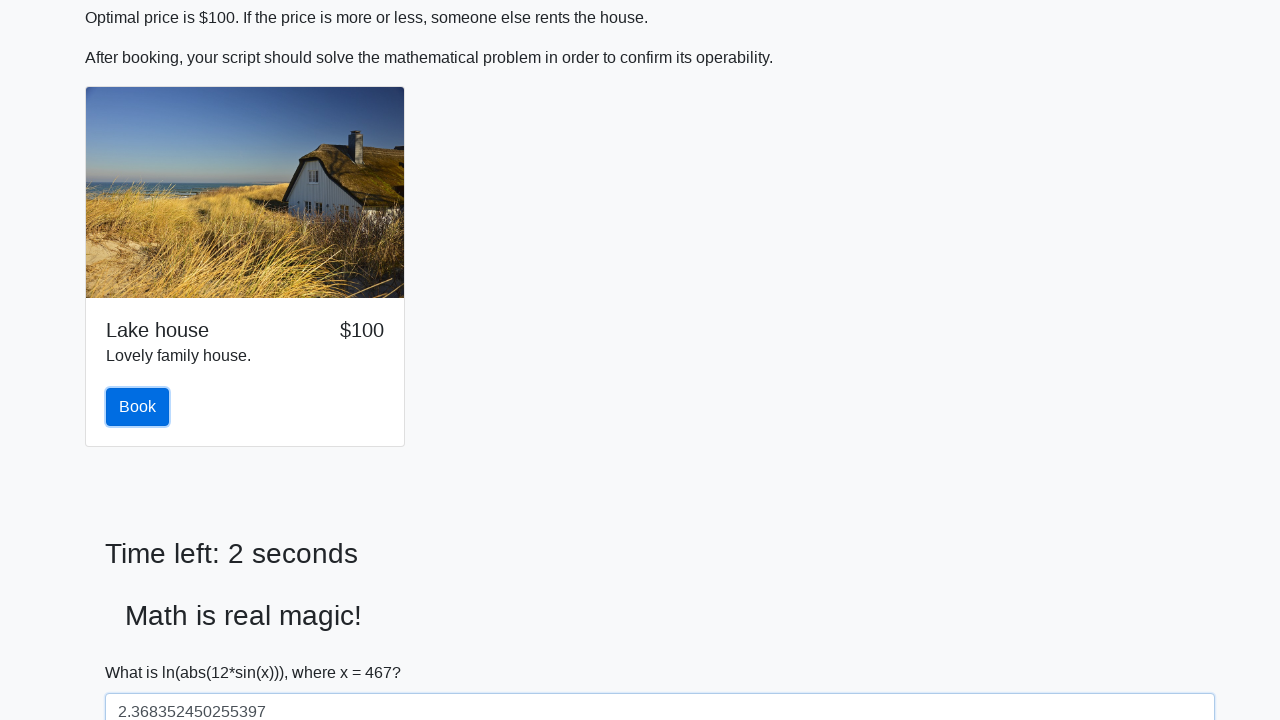

Submitted the booking form at (143, 651) on button[type='submit']
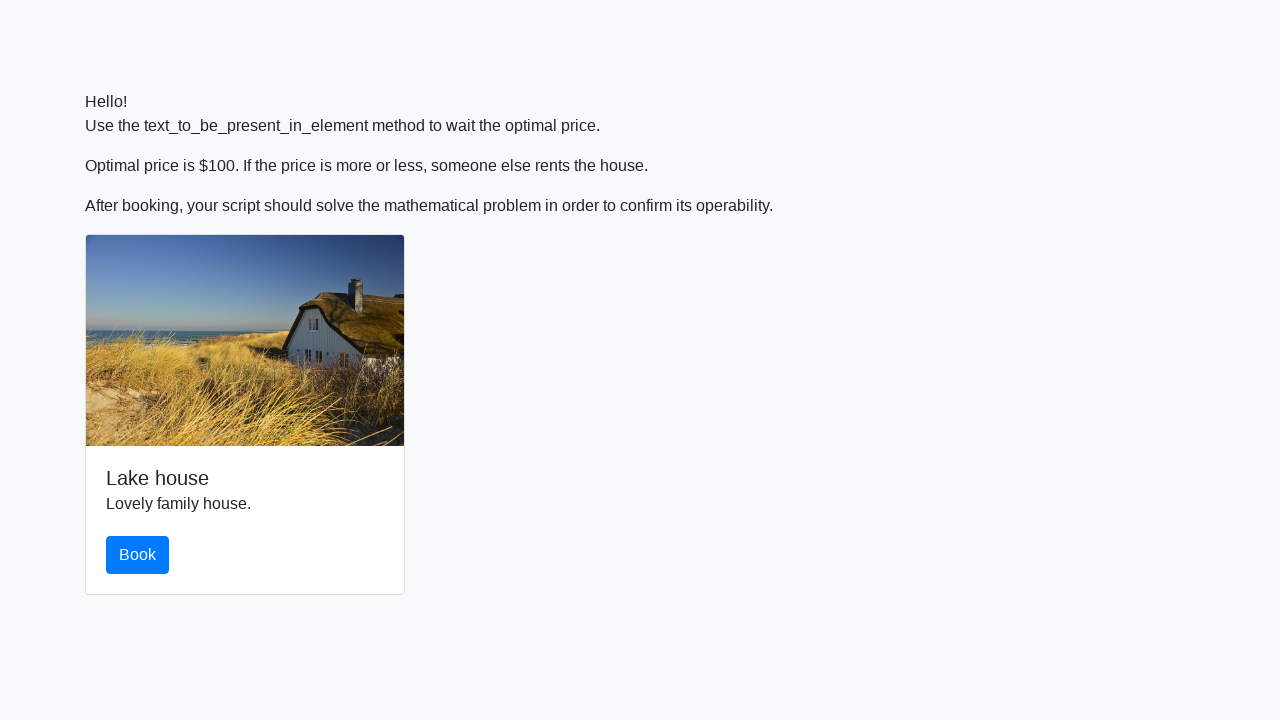

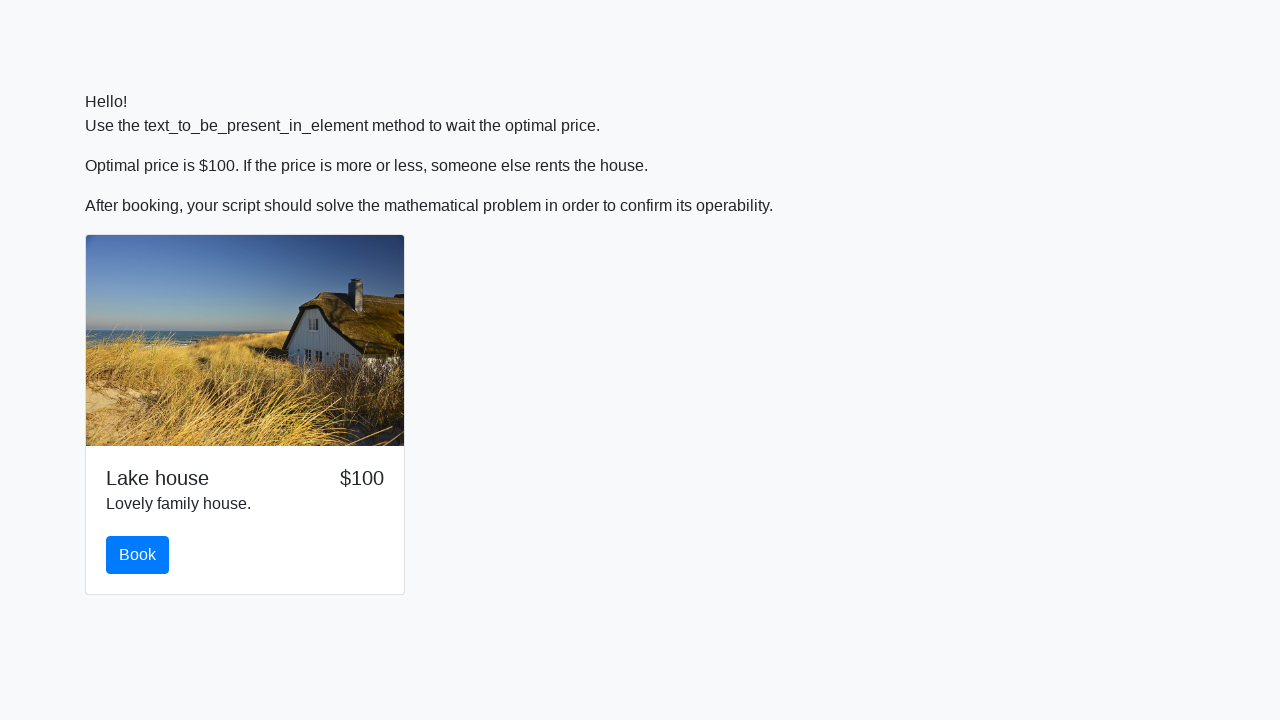